Tests that whitespace is trimmed from edited todo text

Starting URL: https://demo.playwright.dev/todomvc

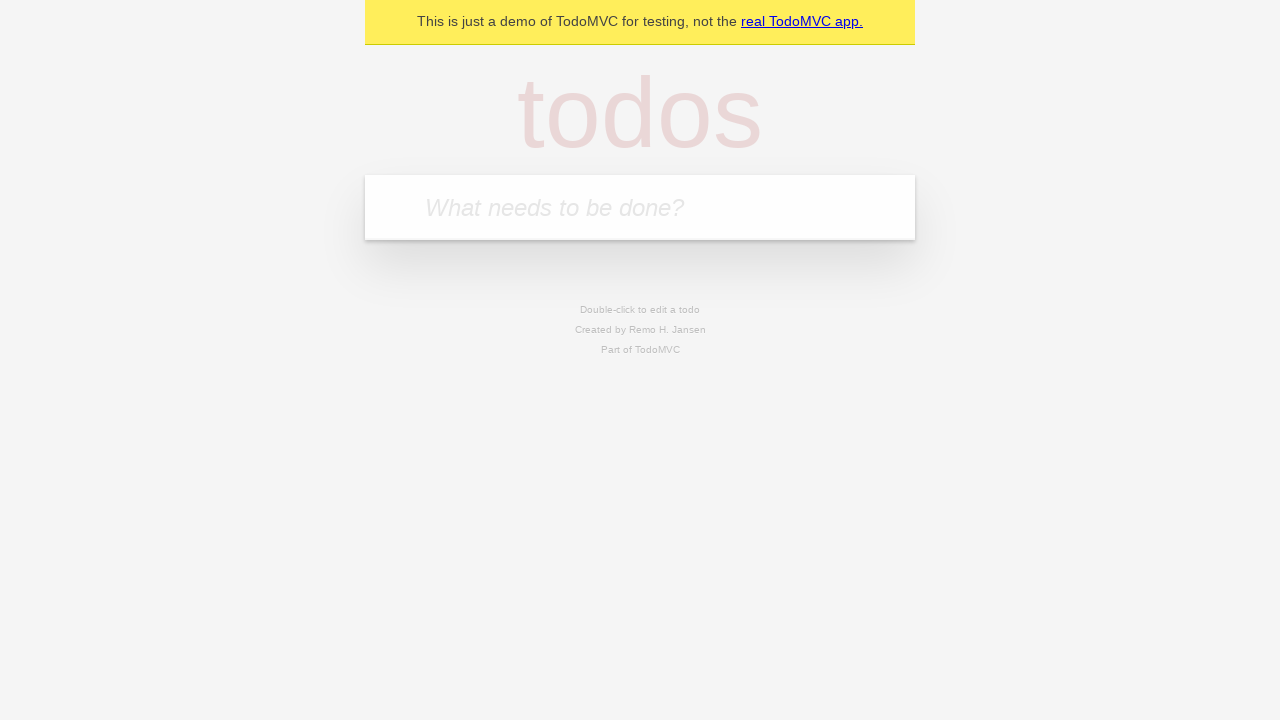

Filled new todo input with 'buy some cheese' on .new-todo
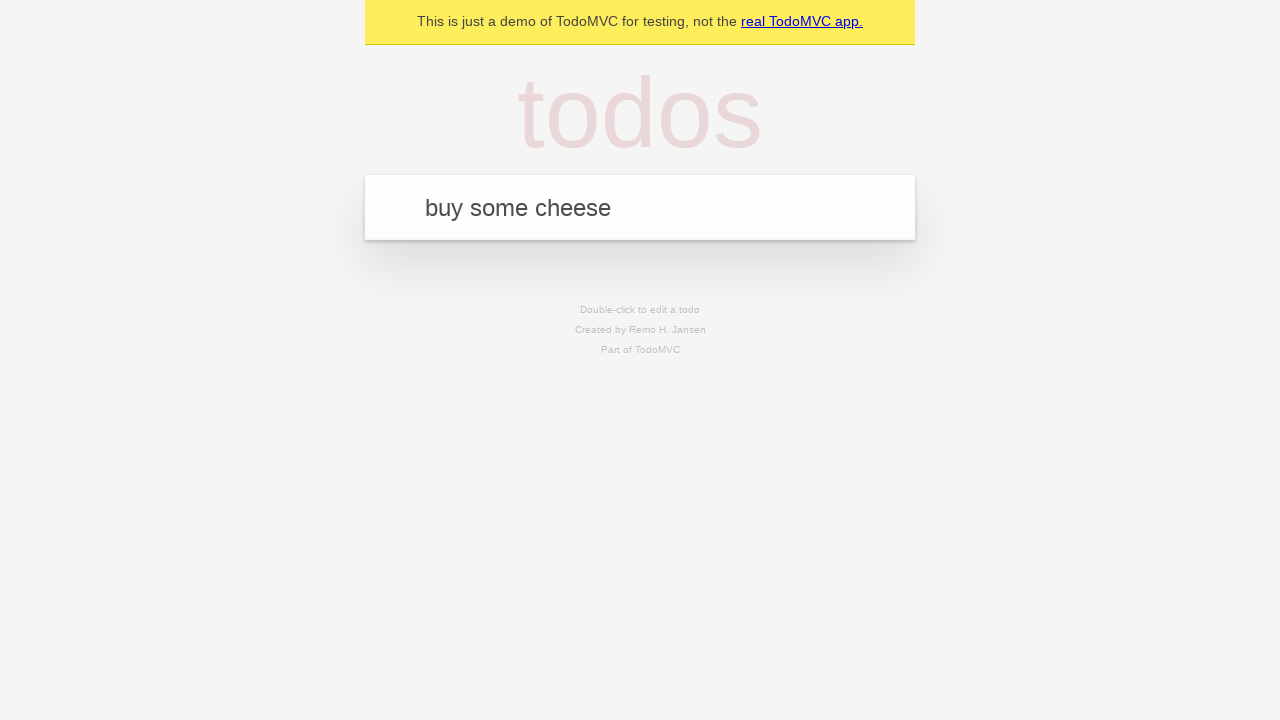

Pressed Enter to create first todo item on .new-todo
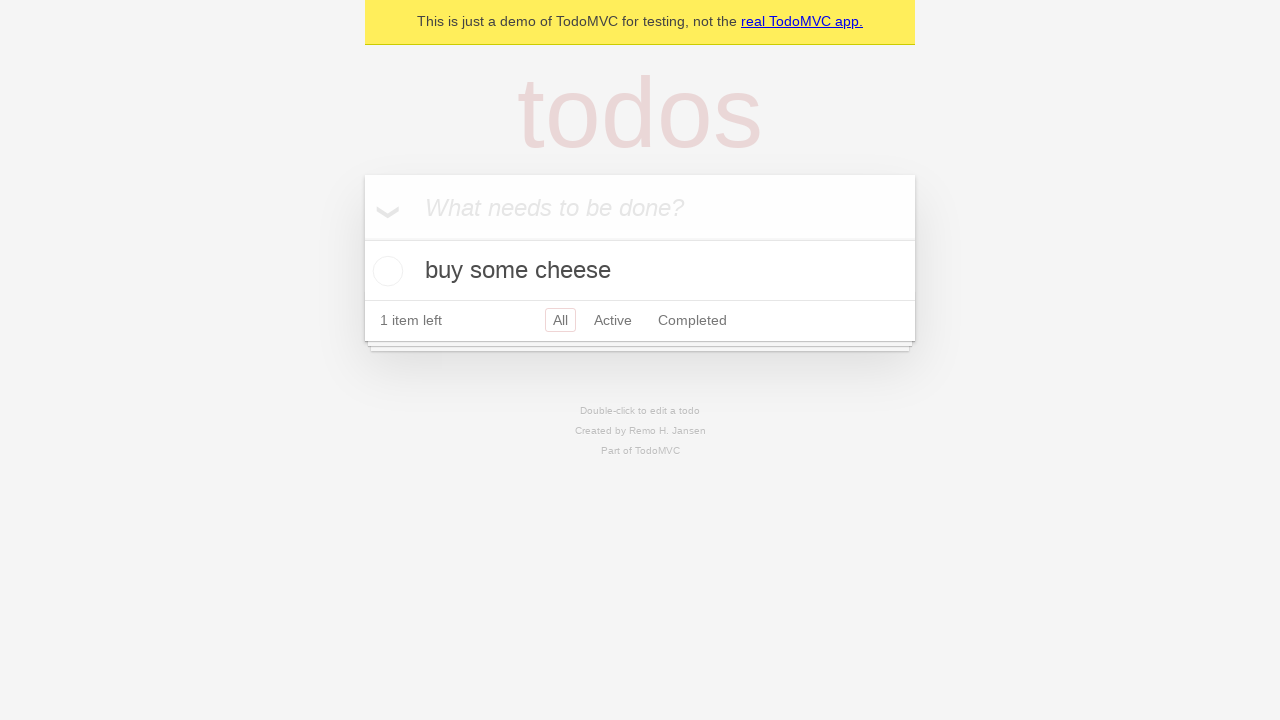

Filled new todo input with 'feed the cat' on .new-todo
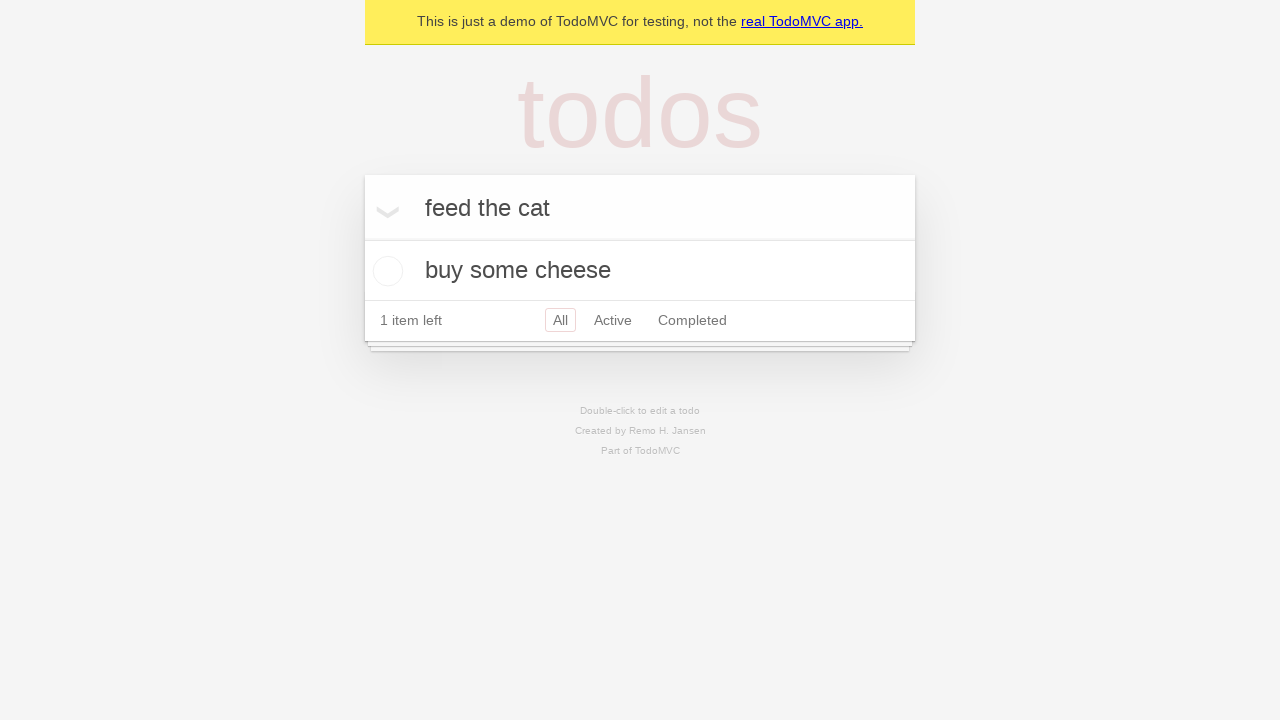

Pressed Enter to create second todo item on .new-todo
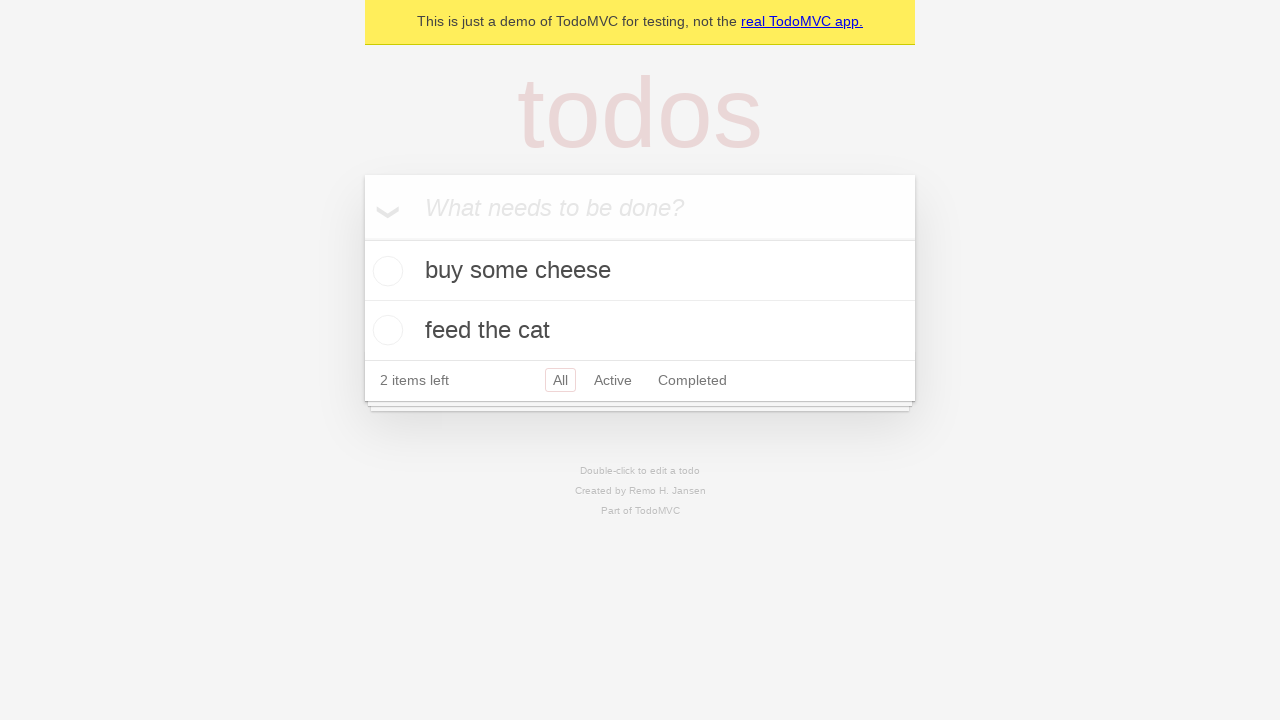

Filled new todo input with 'book a doctors appointment' on .new-todo
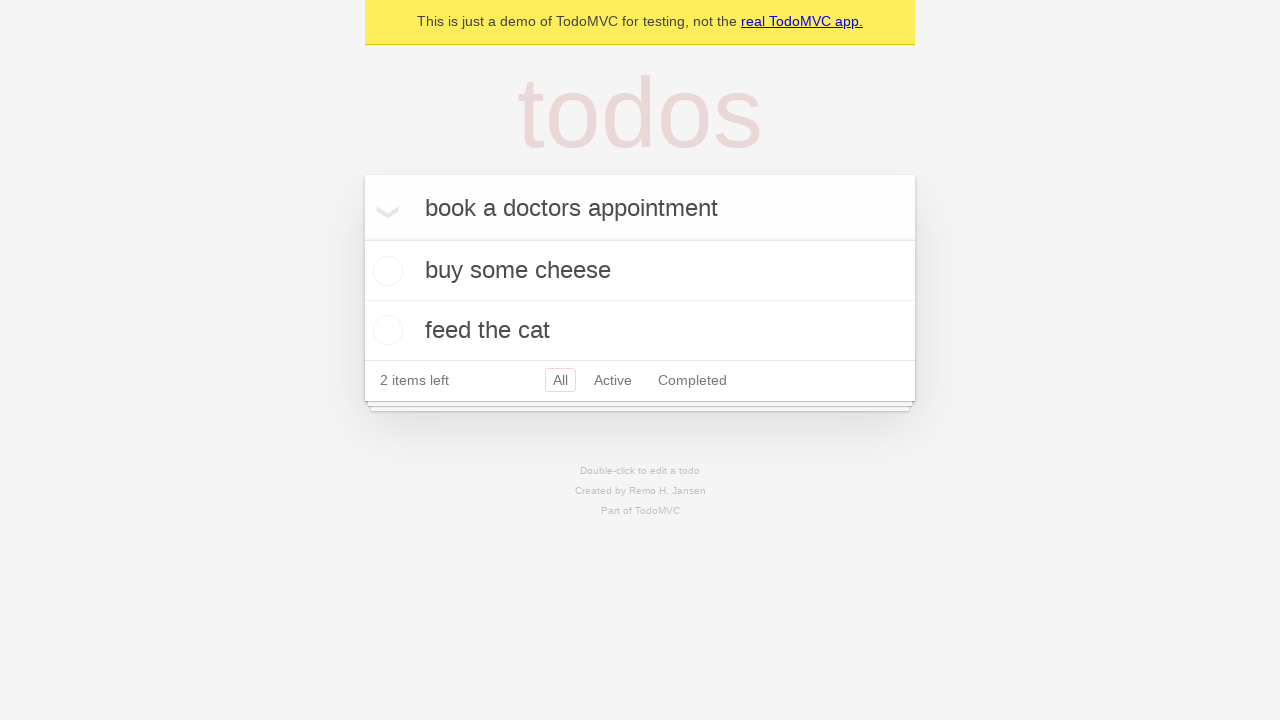

Pressed Enter to create third todo item on .new-todo
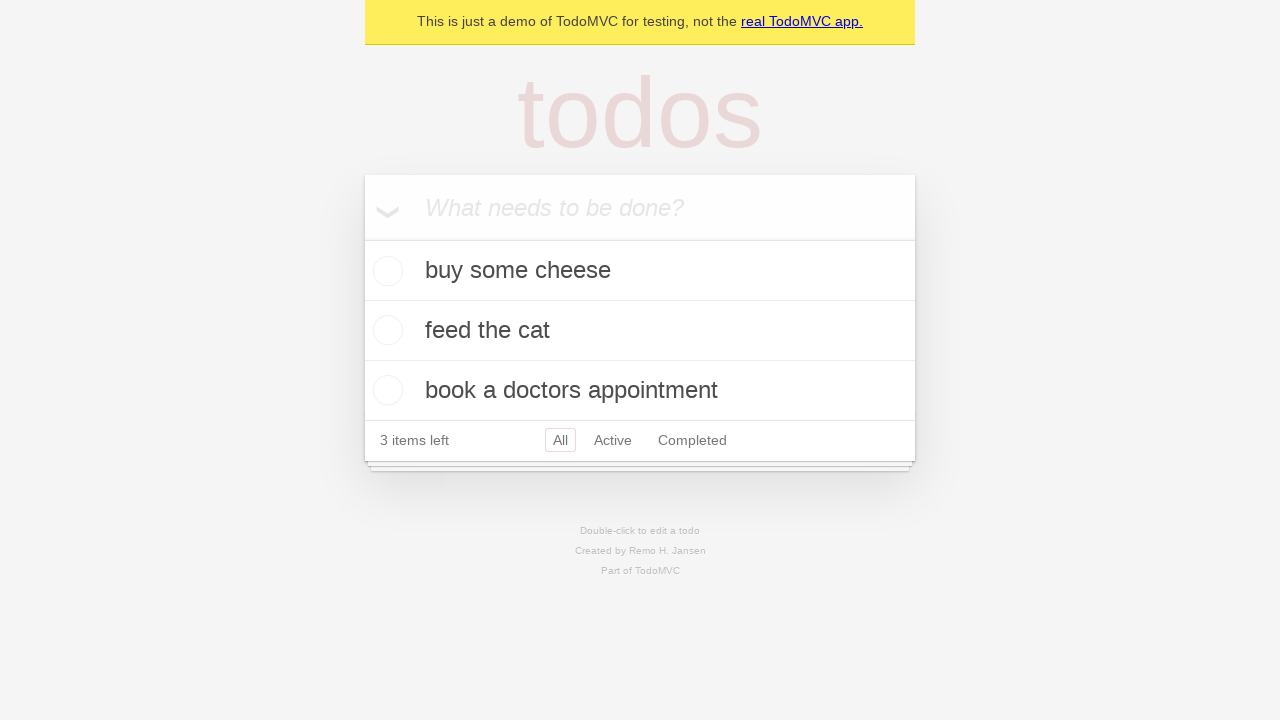

Double-clicked second todo item to enter edit mode at (640, 331) on .todo-list li >> nth=1
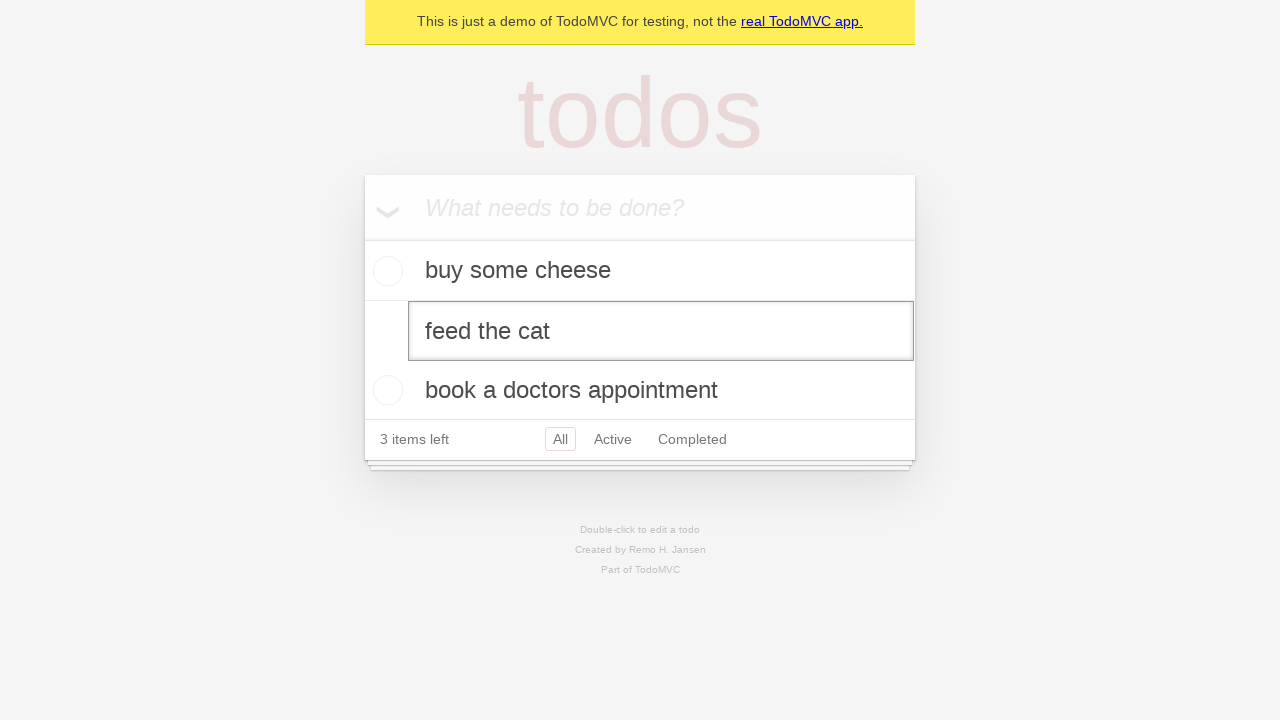

Filled edit field with text containing leading and trailing whitespace: '    buy some sausages    ' on .todo-list li >> nth=1 >> .edit
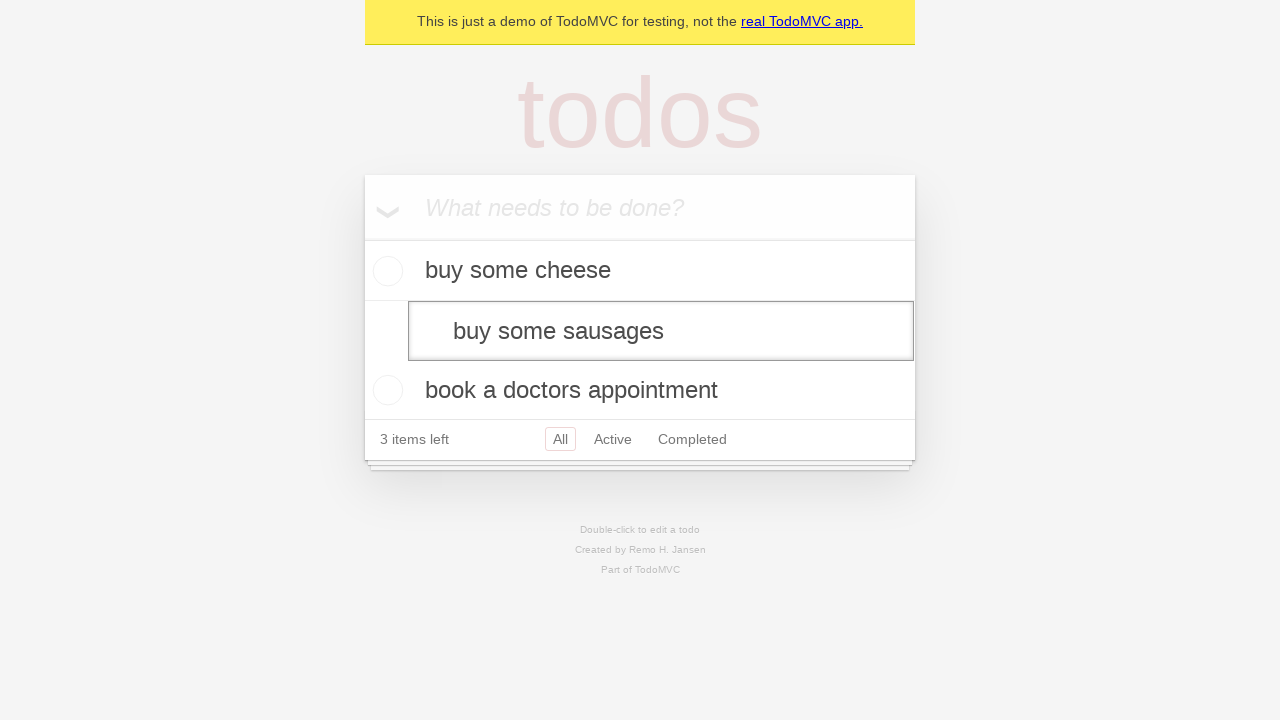

Pressed Enter to confirm edit and verify whitespace is trimmed on .todo-list li >> nth=1 >> .edit
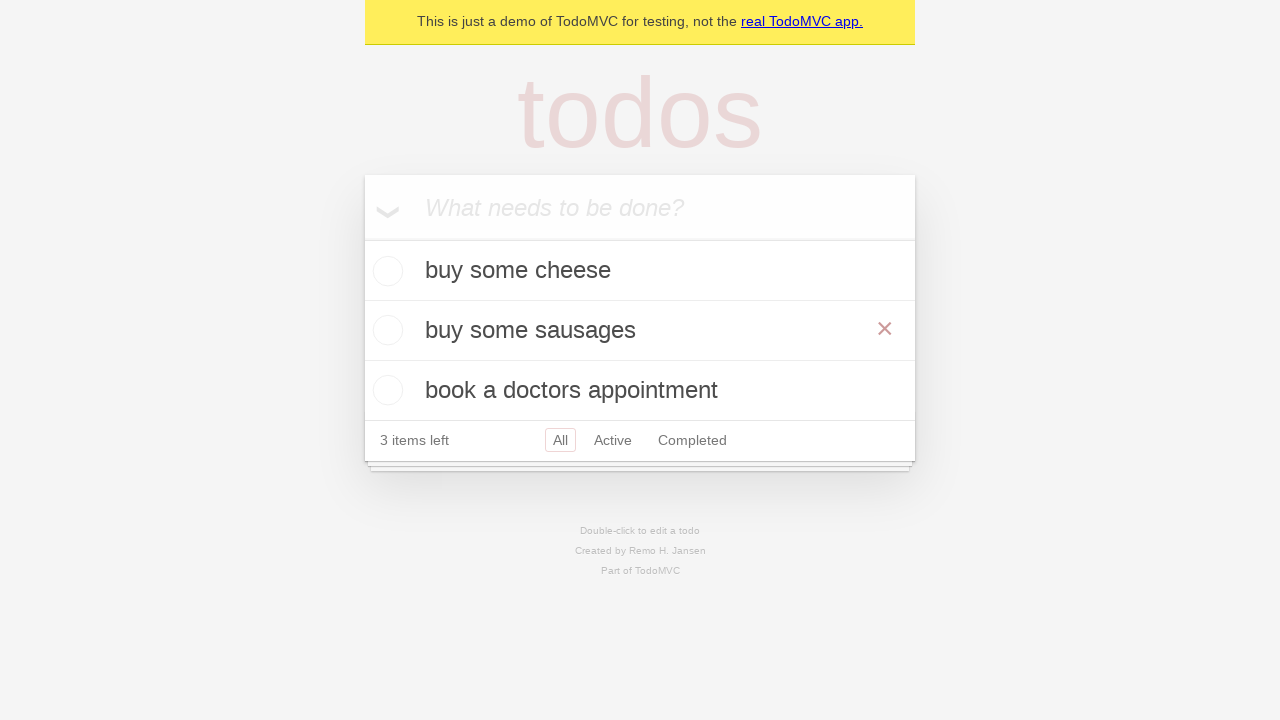

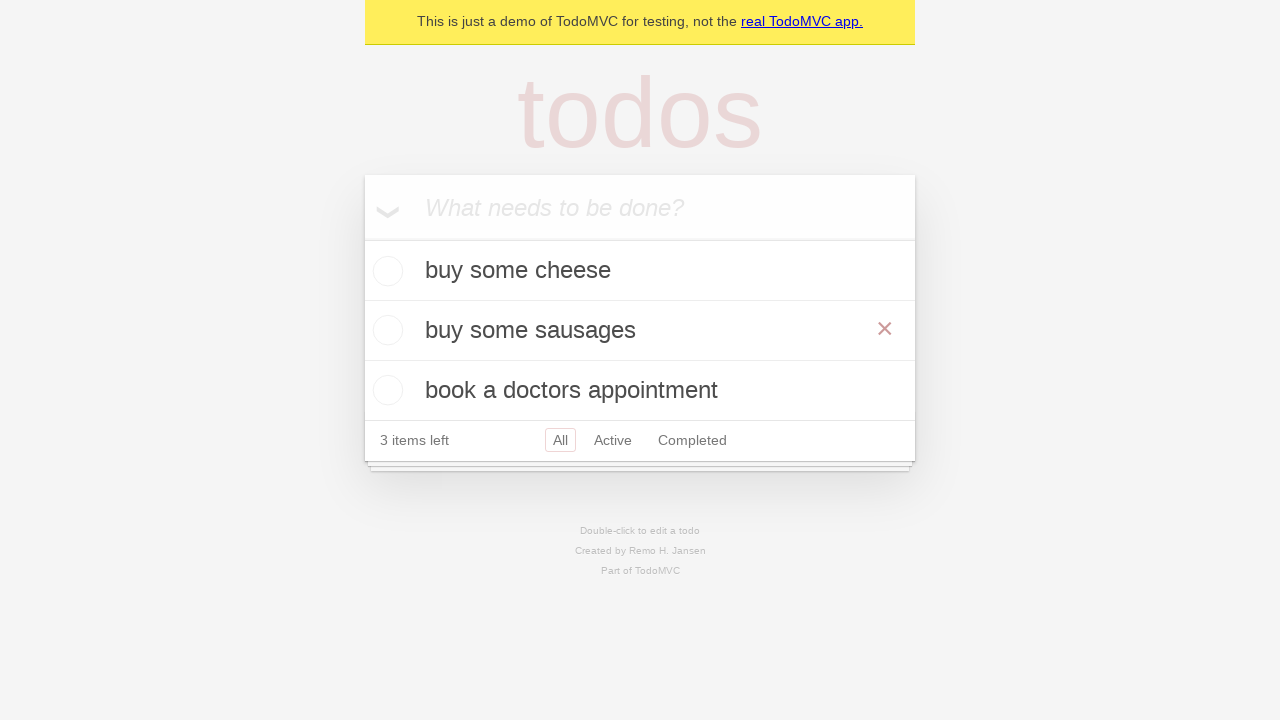